Navigates to a banking demo website and clicks on the Online Banking menu to access the banking section

Starting URL: http://zero.webappsecurity.com/

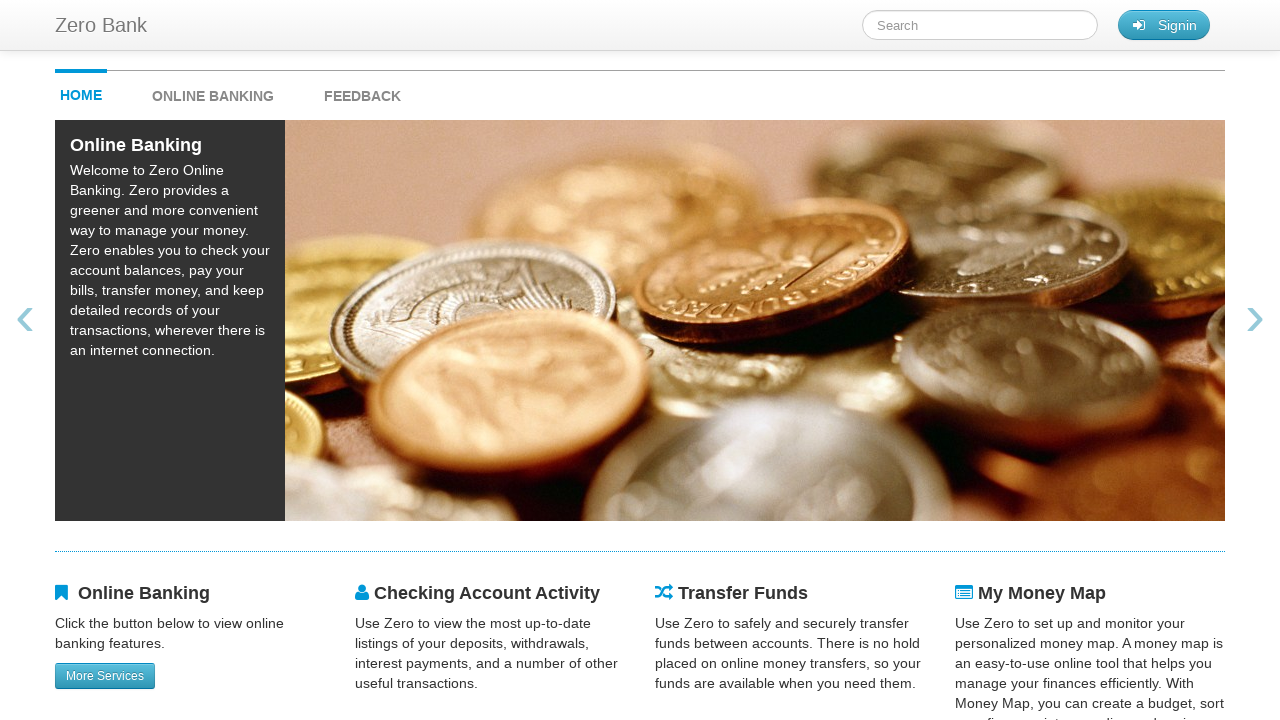

Navigated to banking demo website at http://zero.webappsecurity.com/
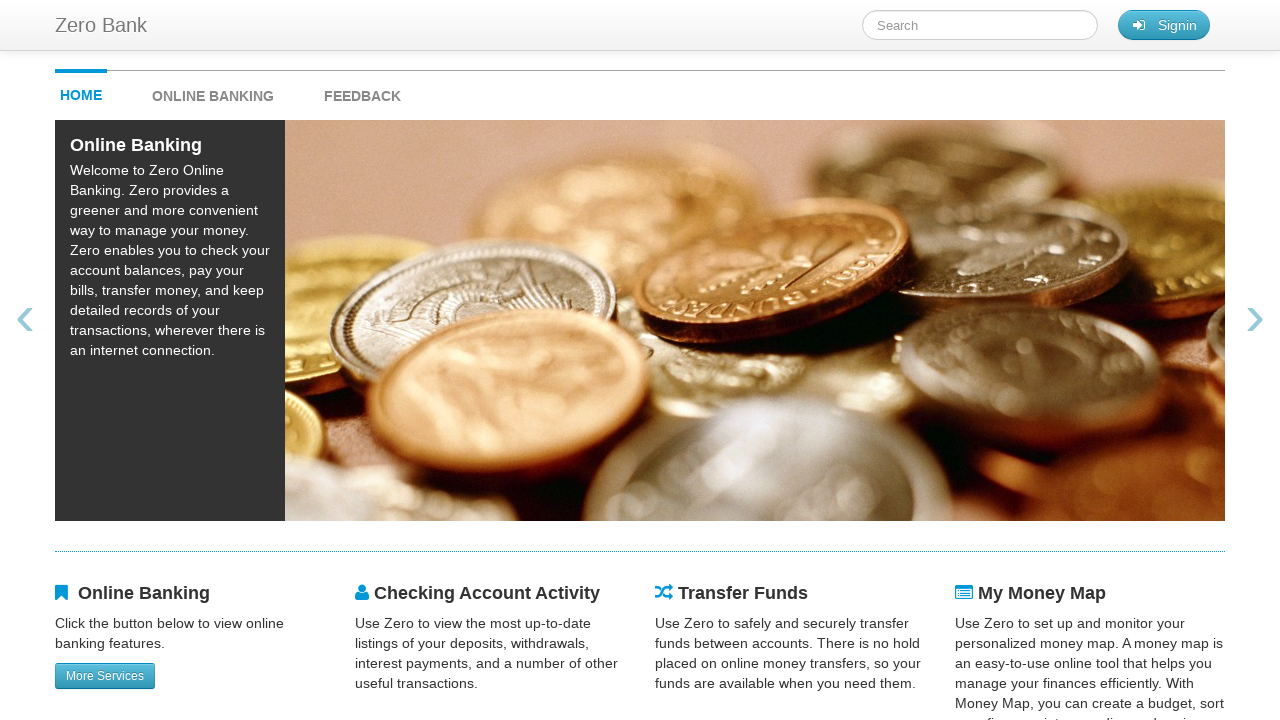

Clicked on Online Banking menu to access the banking section at (213, 96) on xpath=//strong[text()='Online Banking']
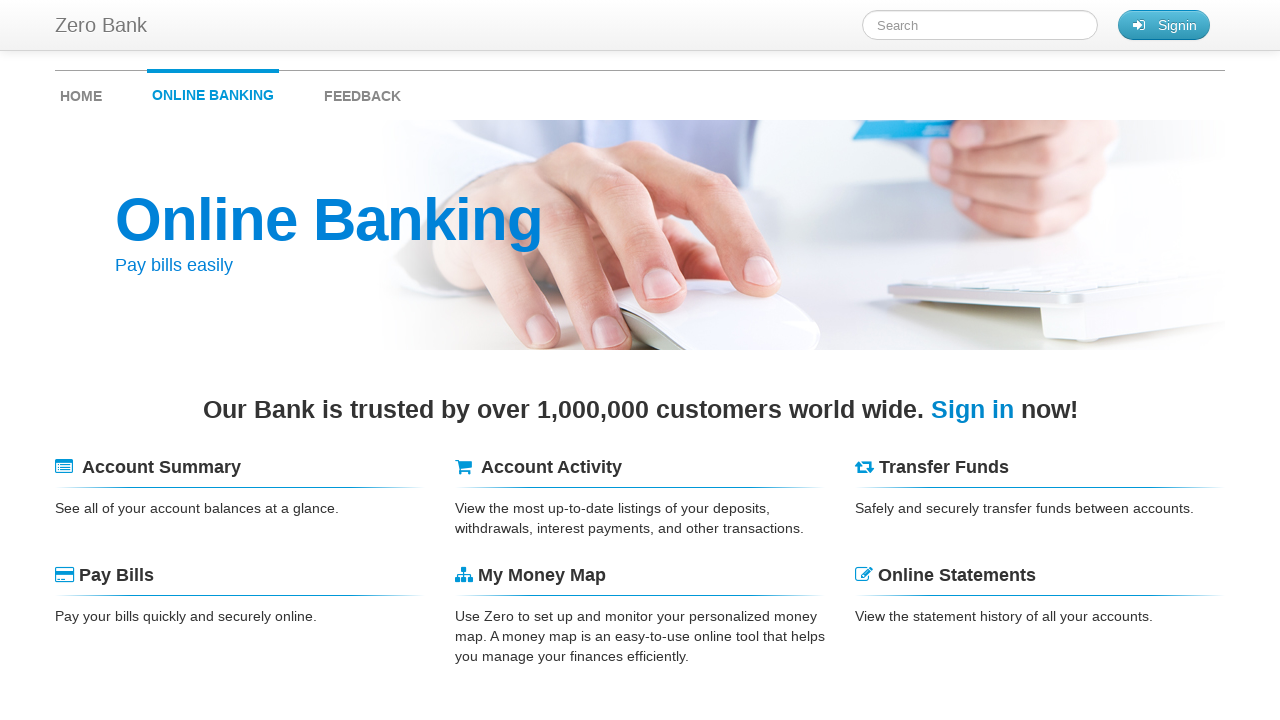

Online Banking page loaded successfully
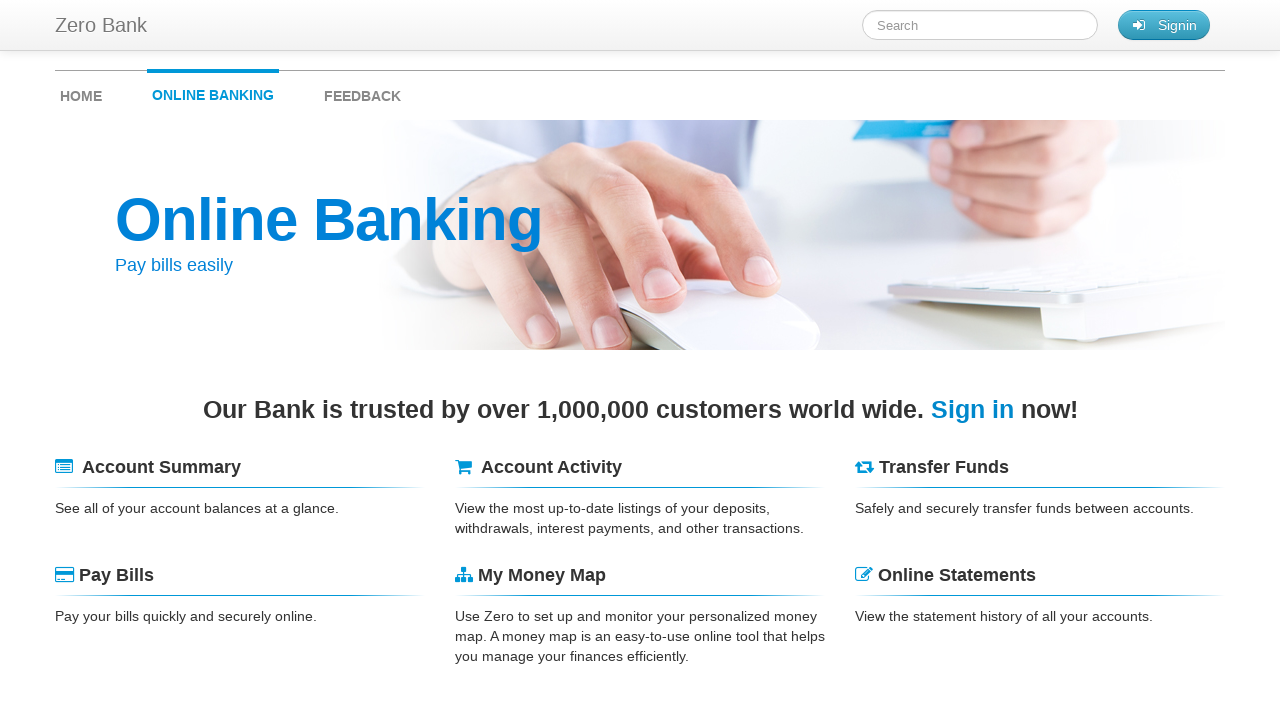

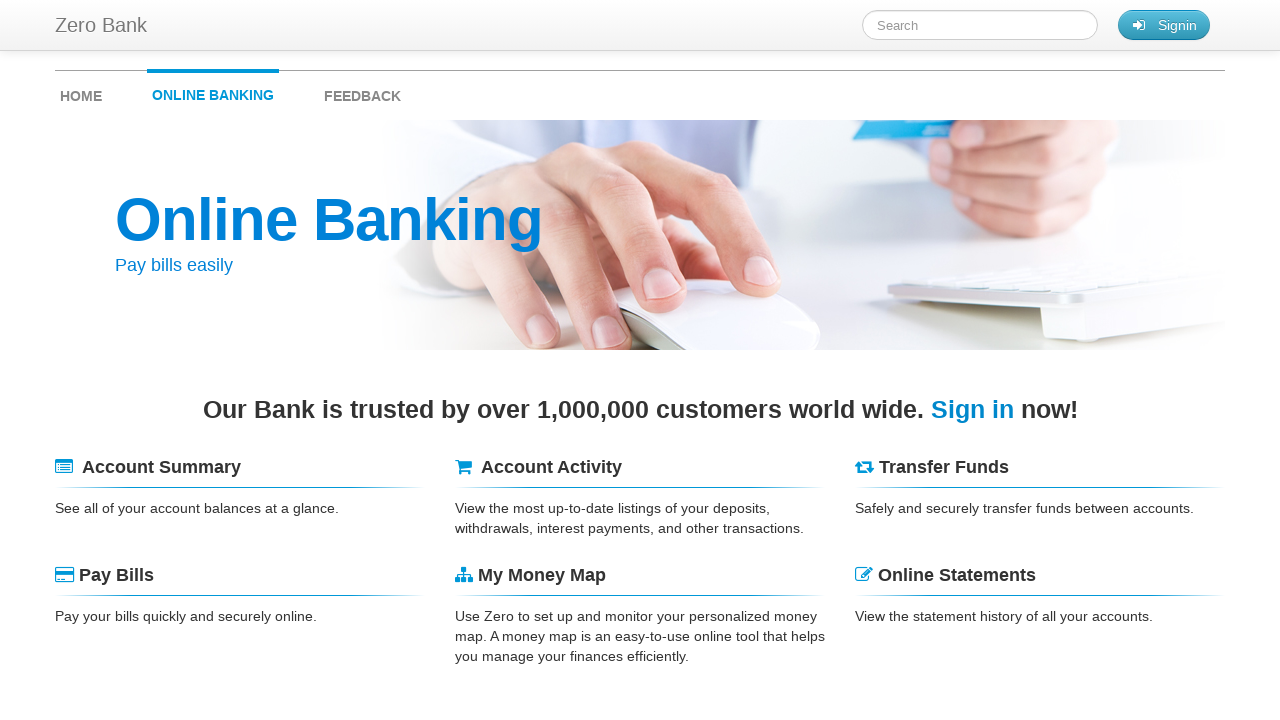